Clicks on the Store button in the navigation and verifies navigation to the store index page

Starting URL: https://blingrus.azurewebsites.net

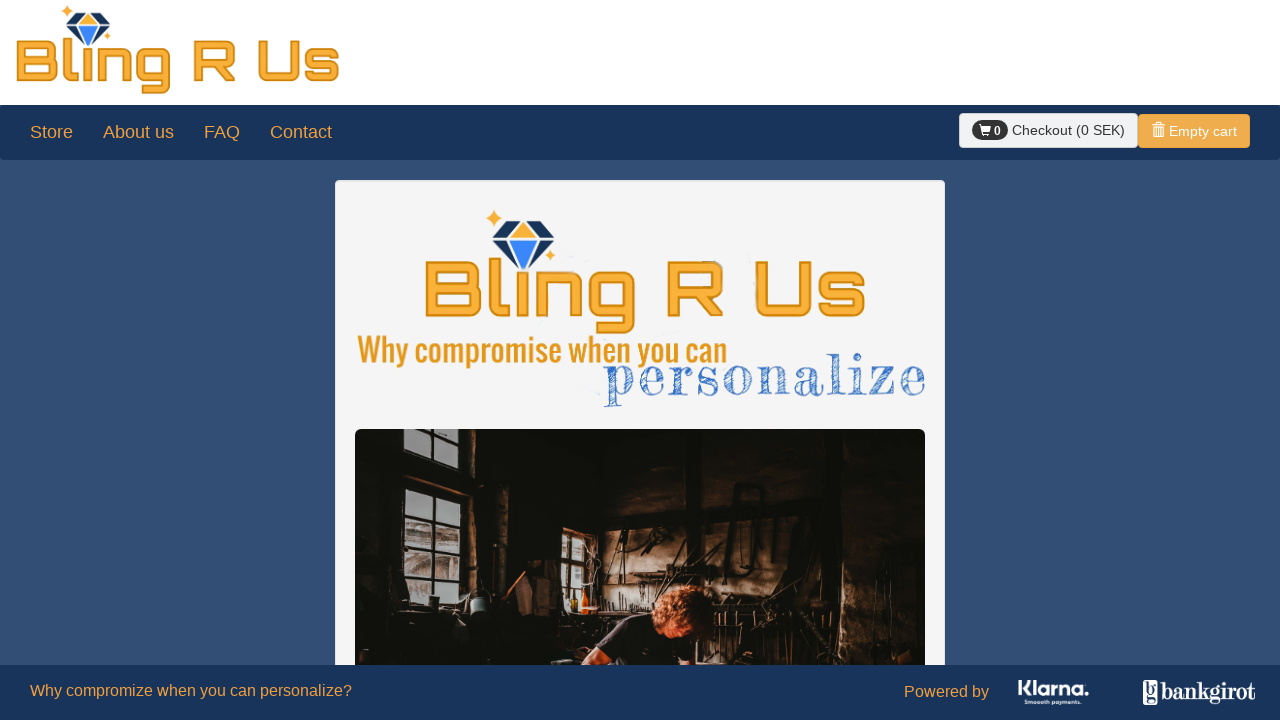

Clicked Store button in navigation at (52, 133) on nav.navbar-default li:nth-child(1) a
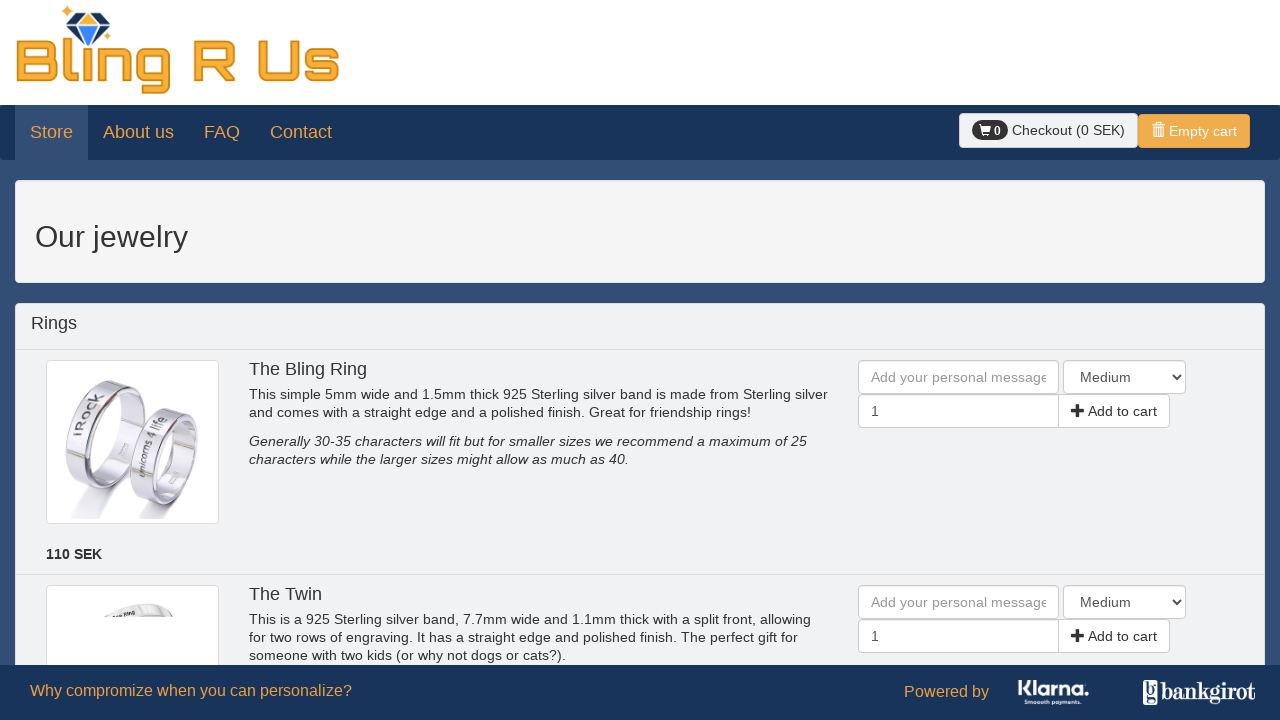

Navigation to store index page completed
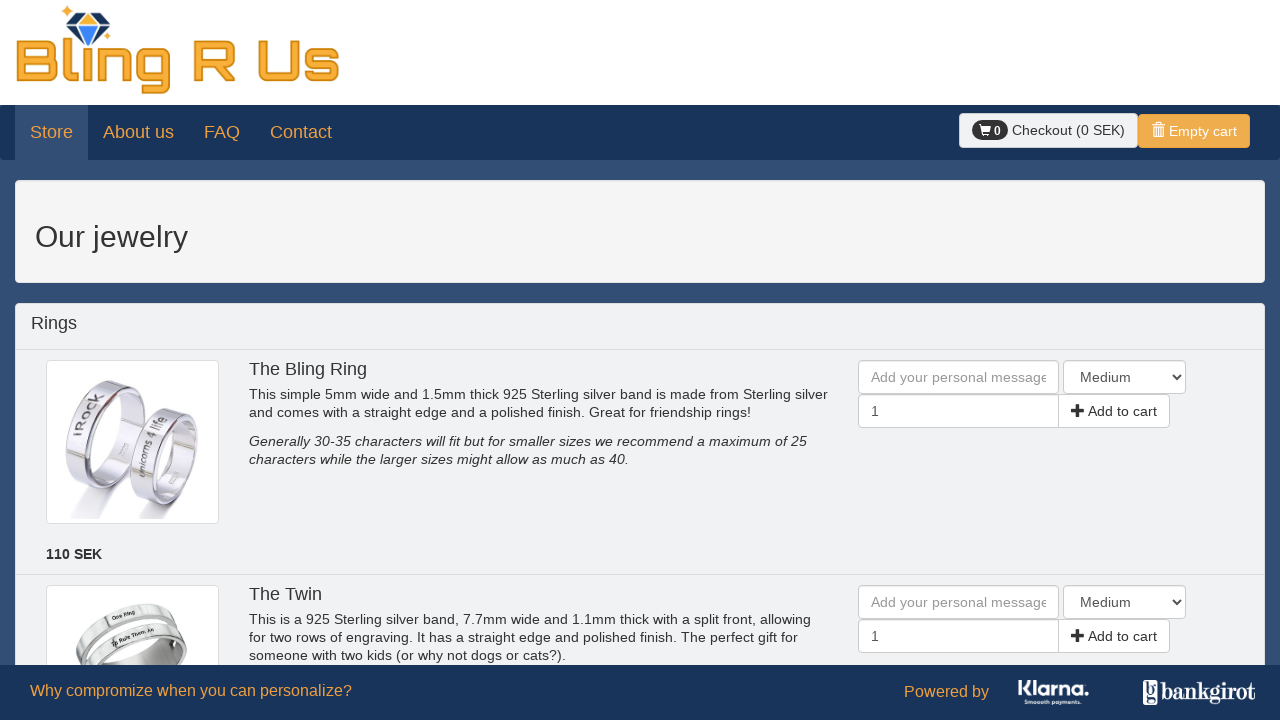

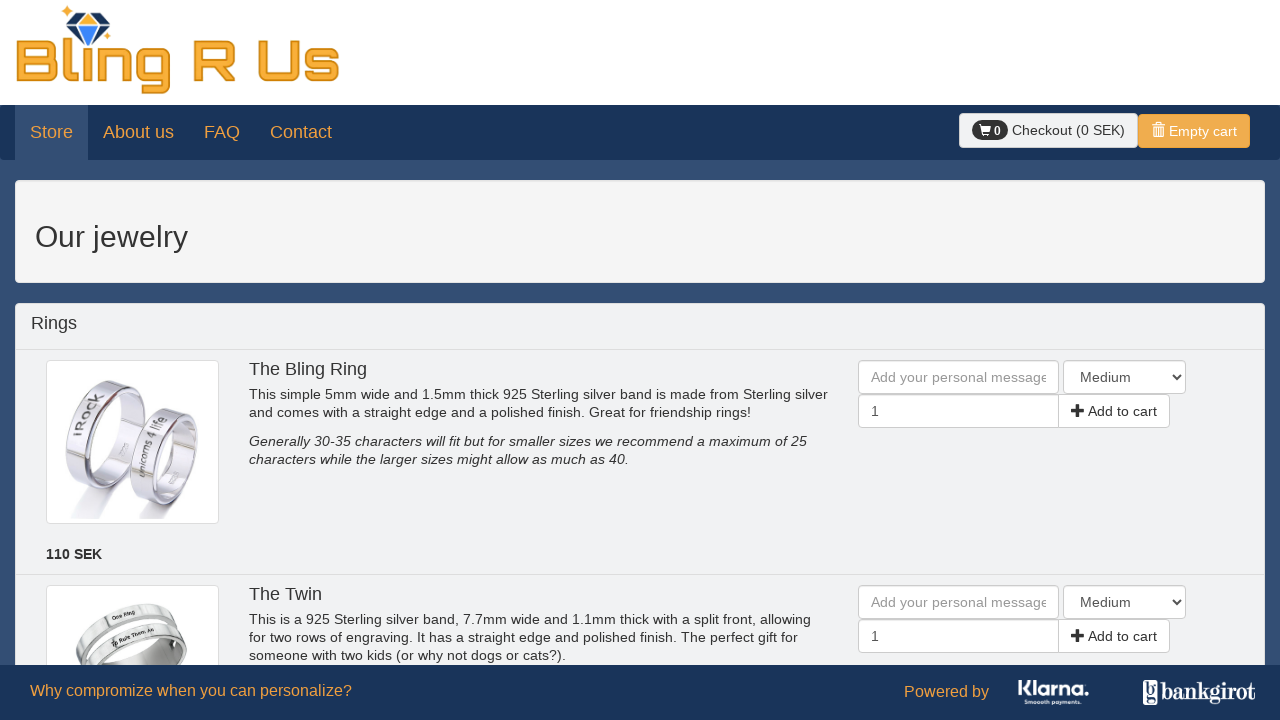